Tests adding a product to cart by hovering over a customizable desk item and clicking the add to cart button, then verifying the product name appears correctly

Starting URL: http://testshop.qa-practice.com/

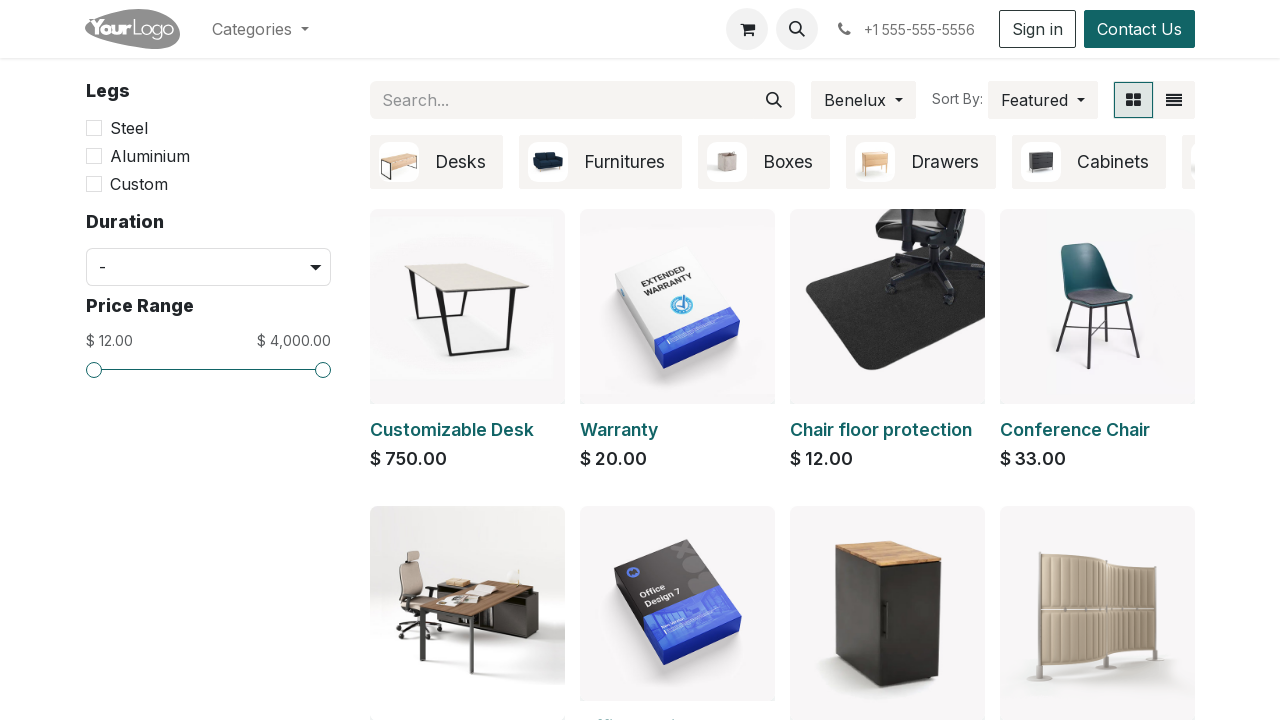

Located the Customizable Desk item
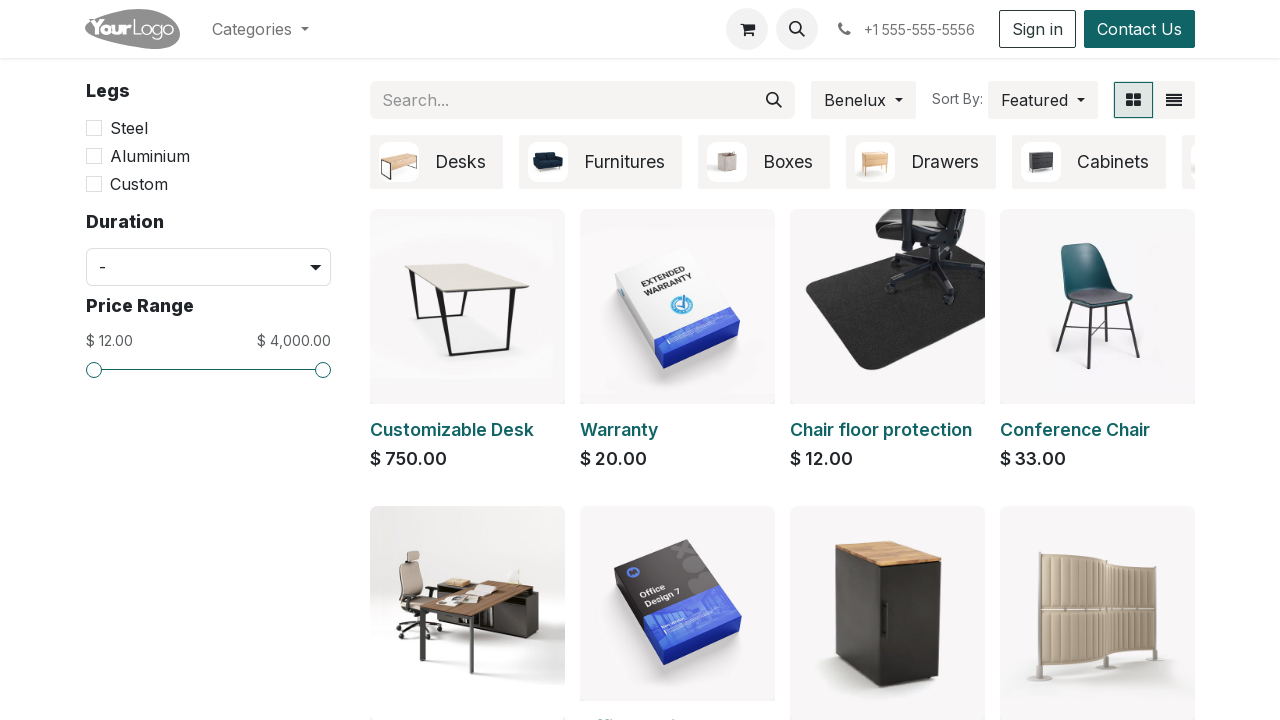

Located the add to cart button
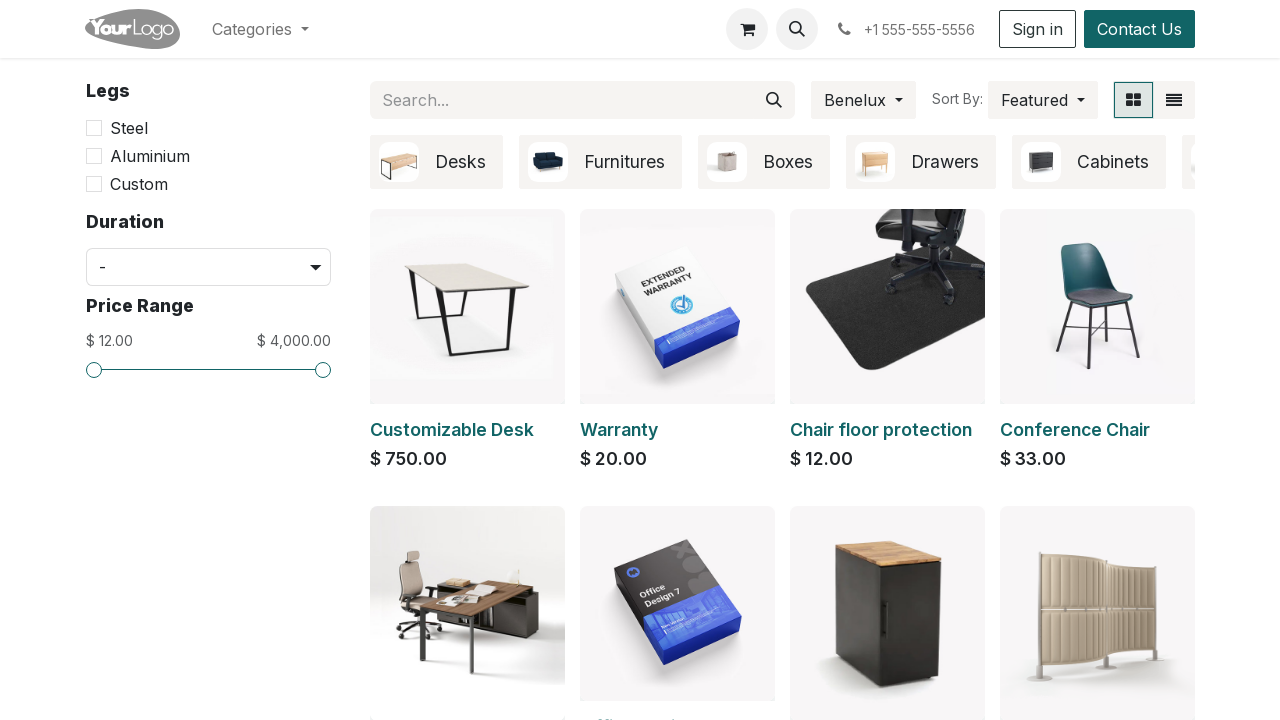

Hovered over the Customizable Desk item at (452, 430) on xpath=//*[text()='Customizable Desk']
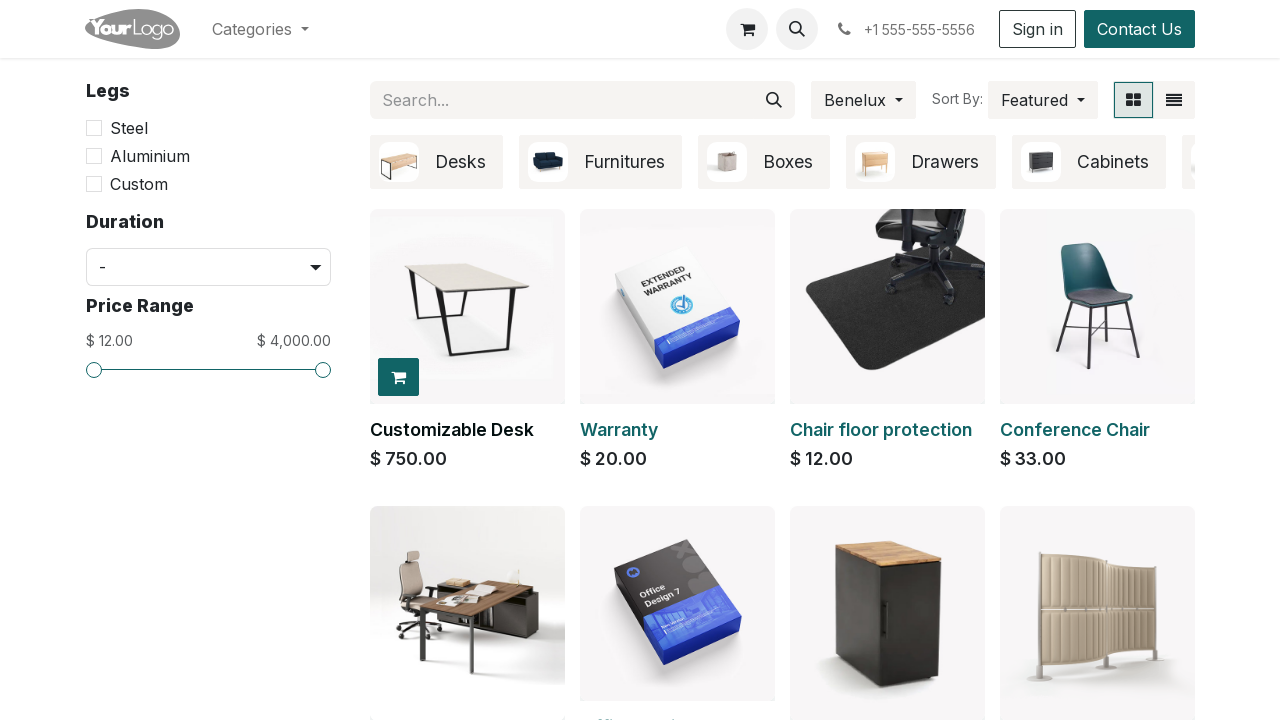

Clicked the add to cart button at (398, 377) on xpath=//*[@class='o_wsale_product_btn'] >> nth=0
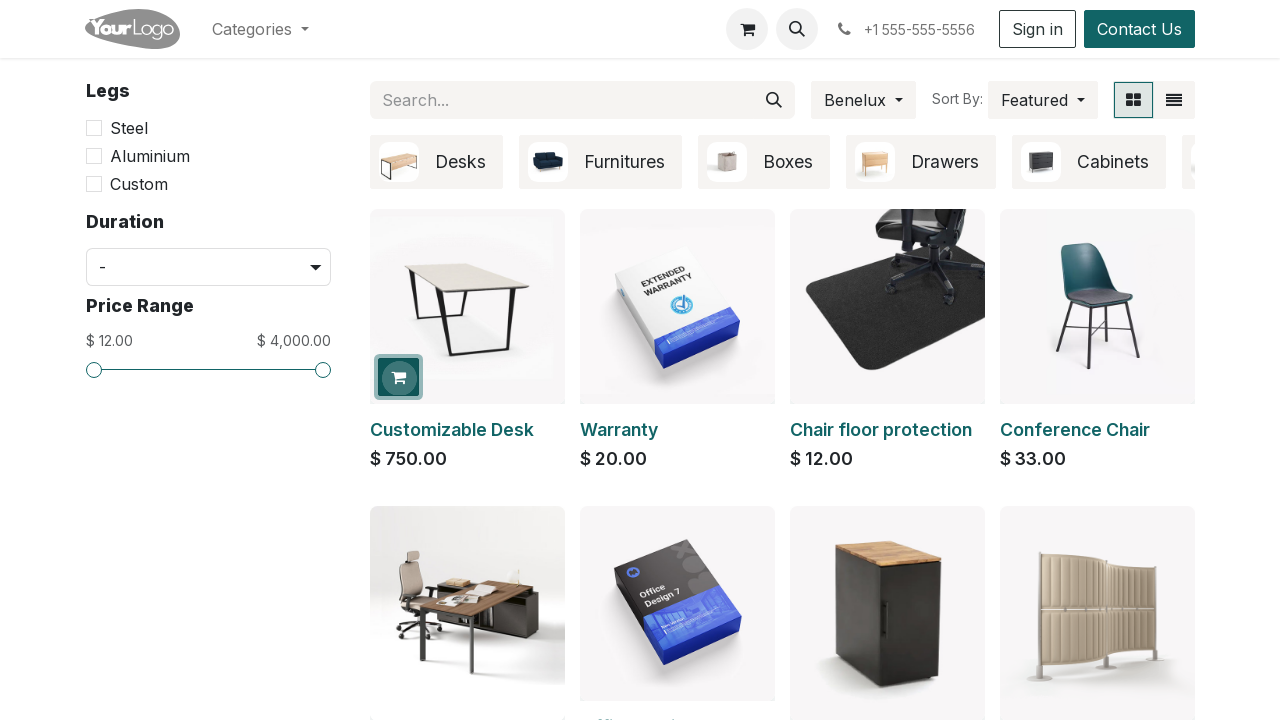

Product name element appeared in the cart
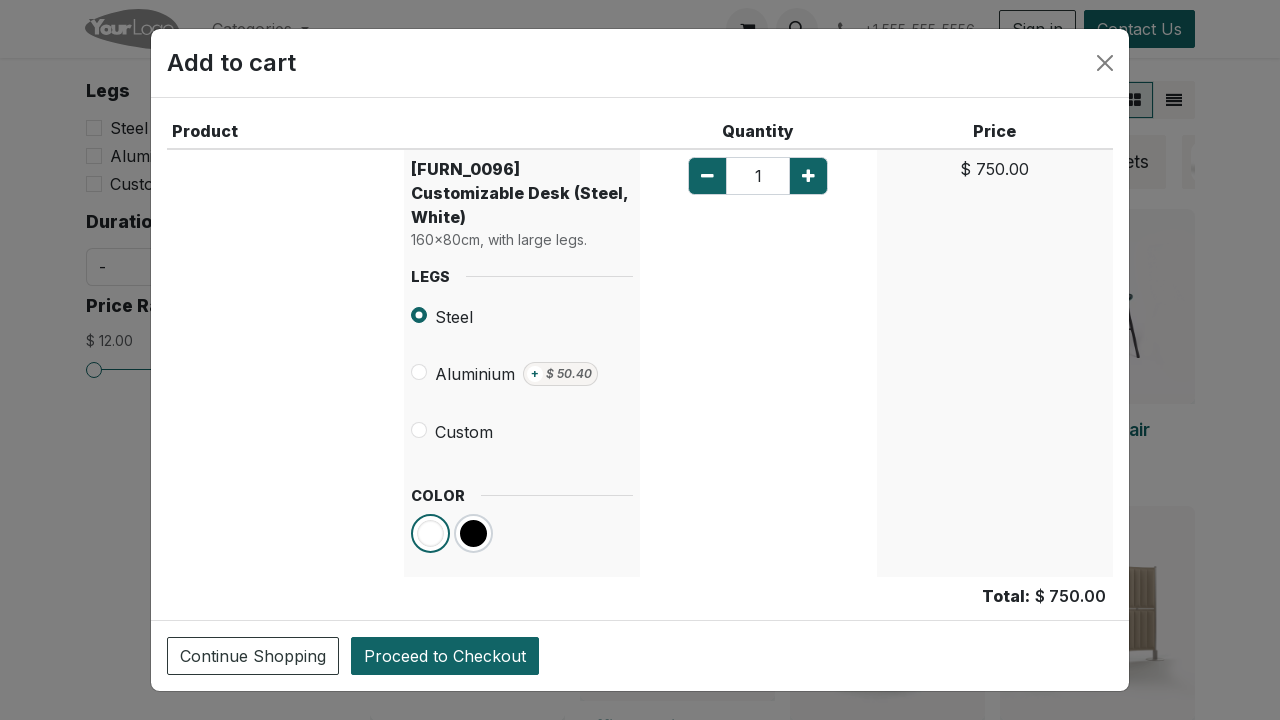

Retrieved product name: [FURN_0096] Customizable Desk (Steel, White)
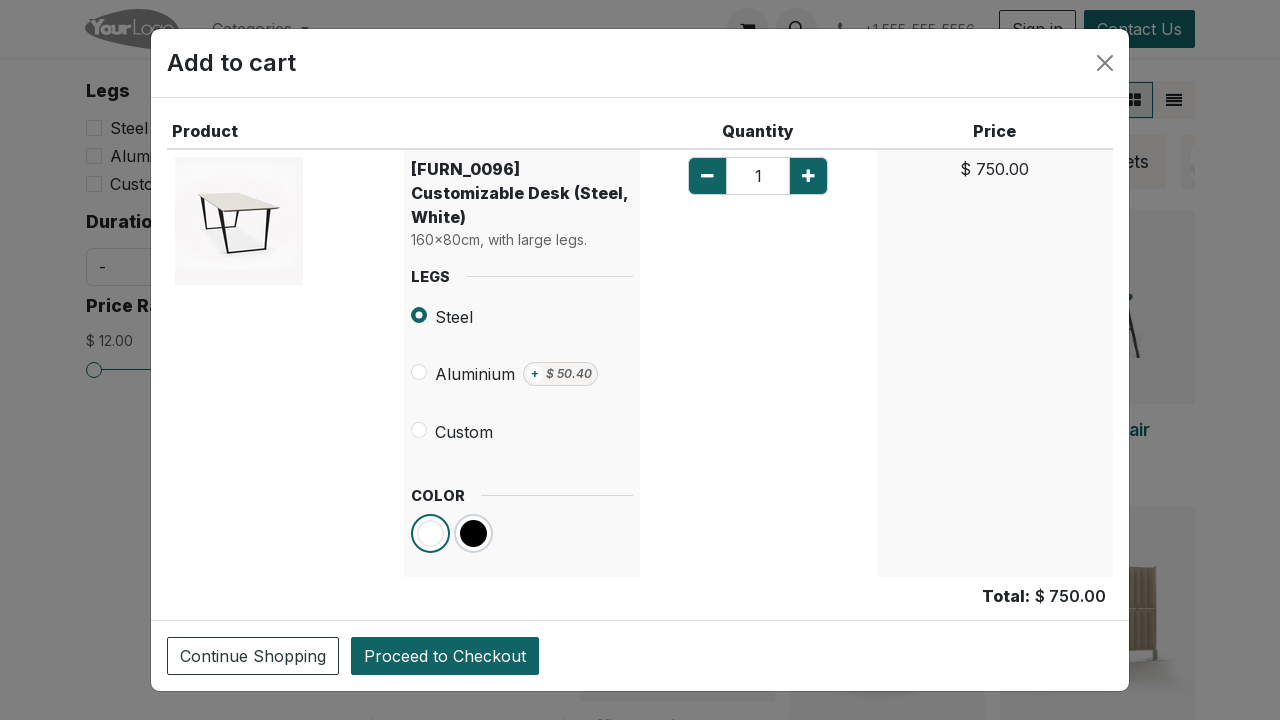

Verified that the correct product '[FURN_0096] Customizable Desk (Steel, White)' was added to cart
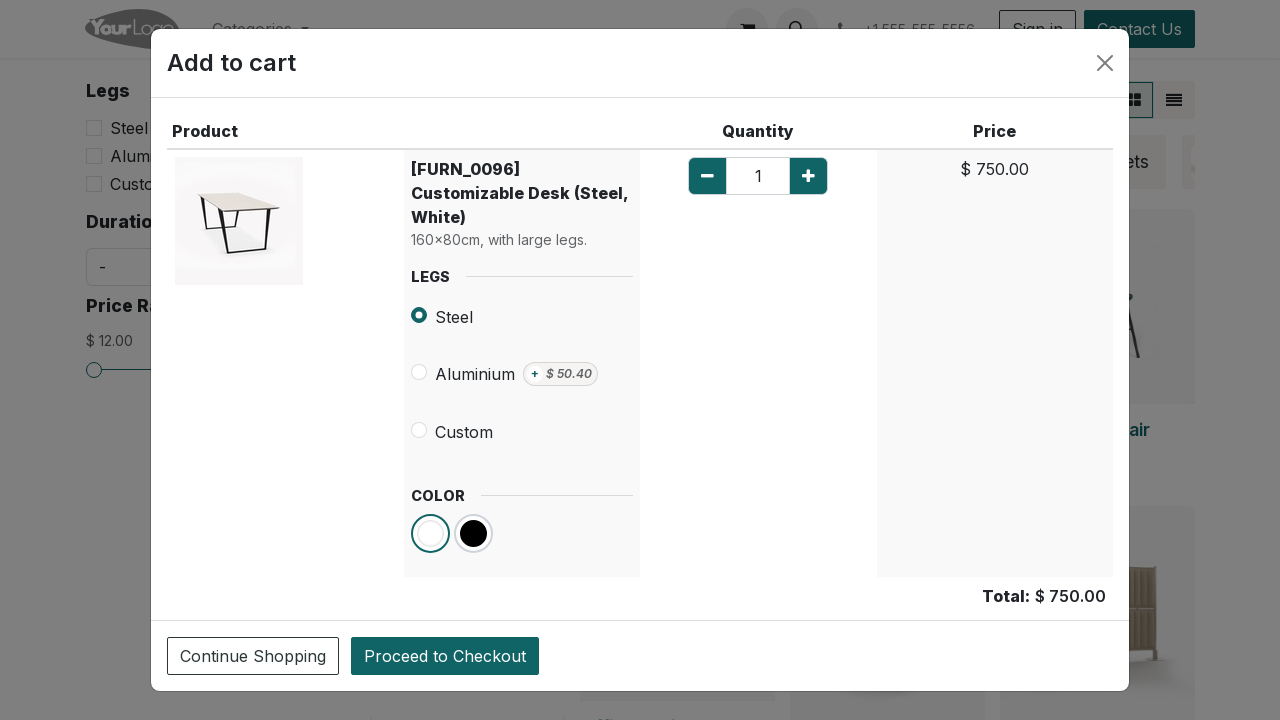

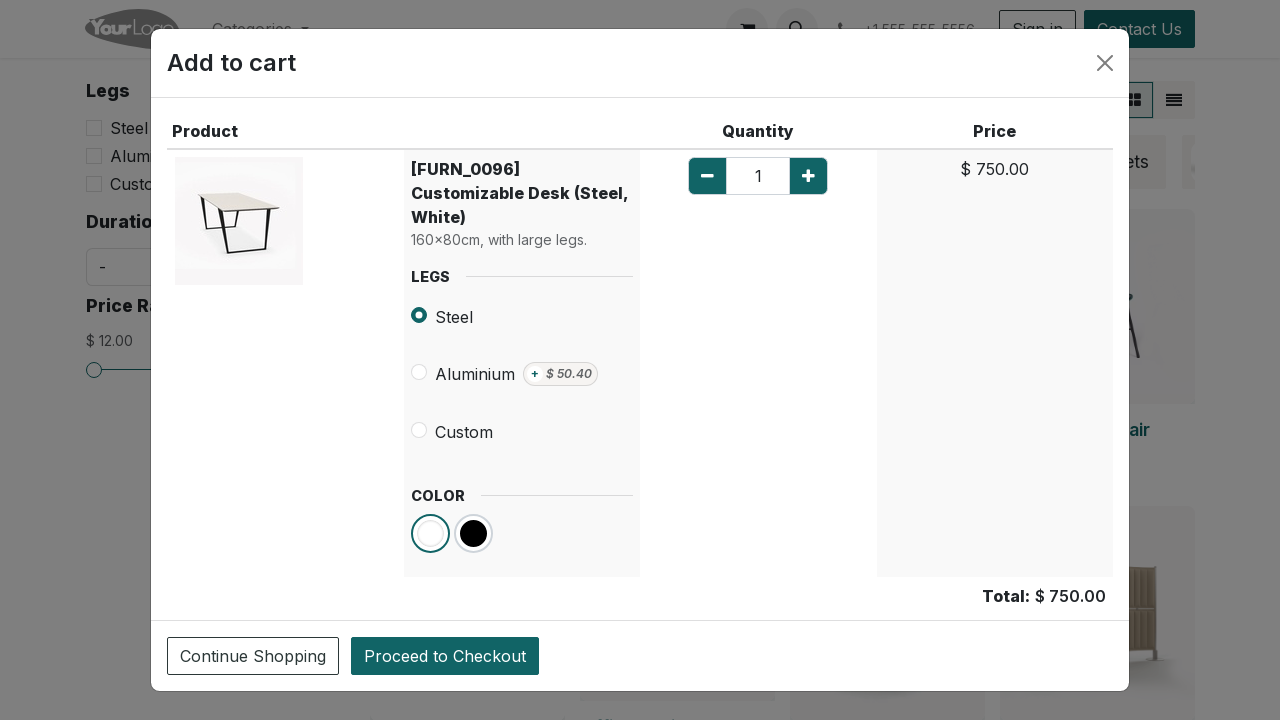